Fills a name field and checks a Sunday checkbox on a test automation practice page using JavaScript execution

Starting URL: https://testautomationpractice.blogspot.com/

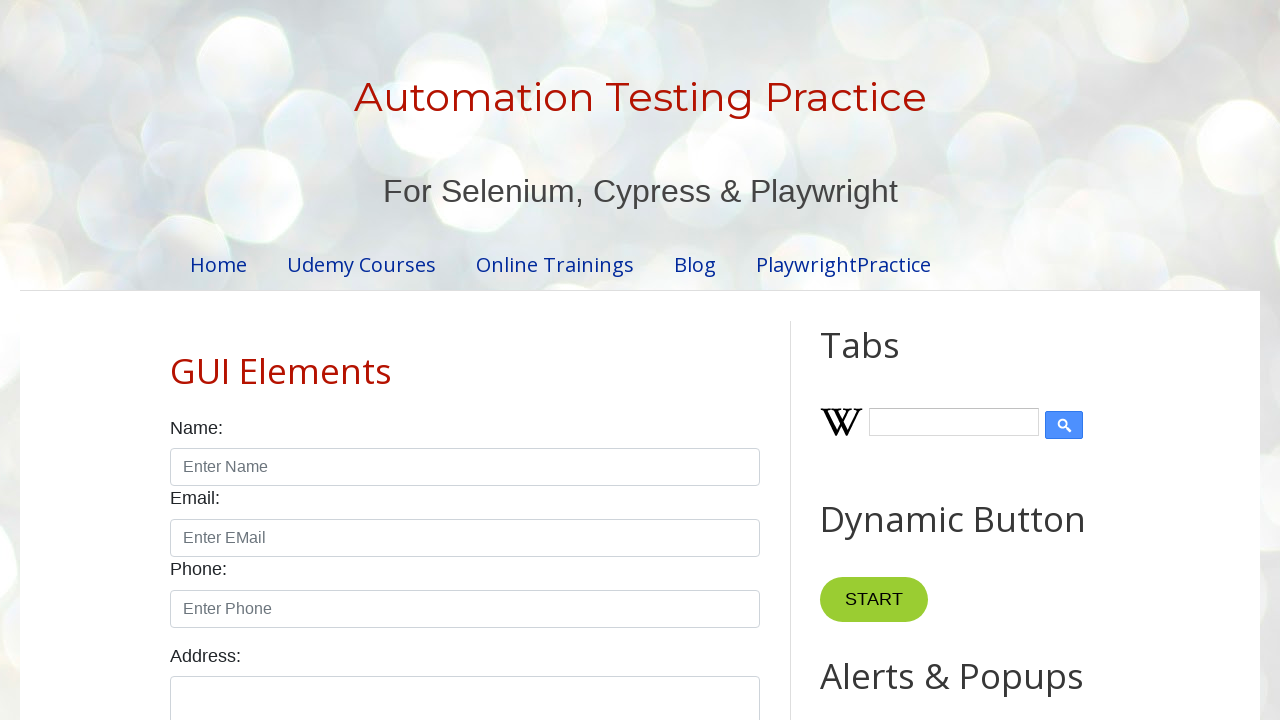

Filled name field with 'Roshan' using JavaScript execution
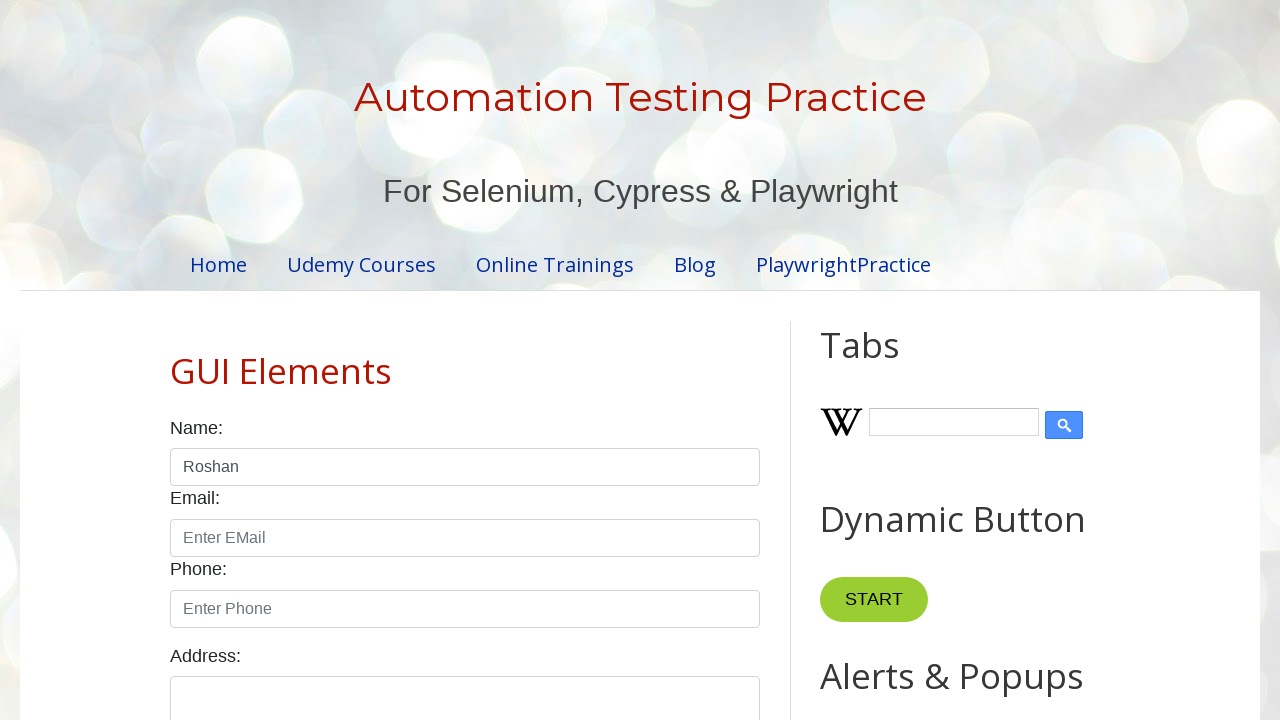

Clicked Sunday checkbox using JavaScript execution
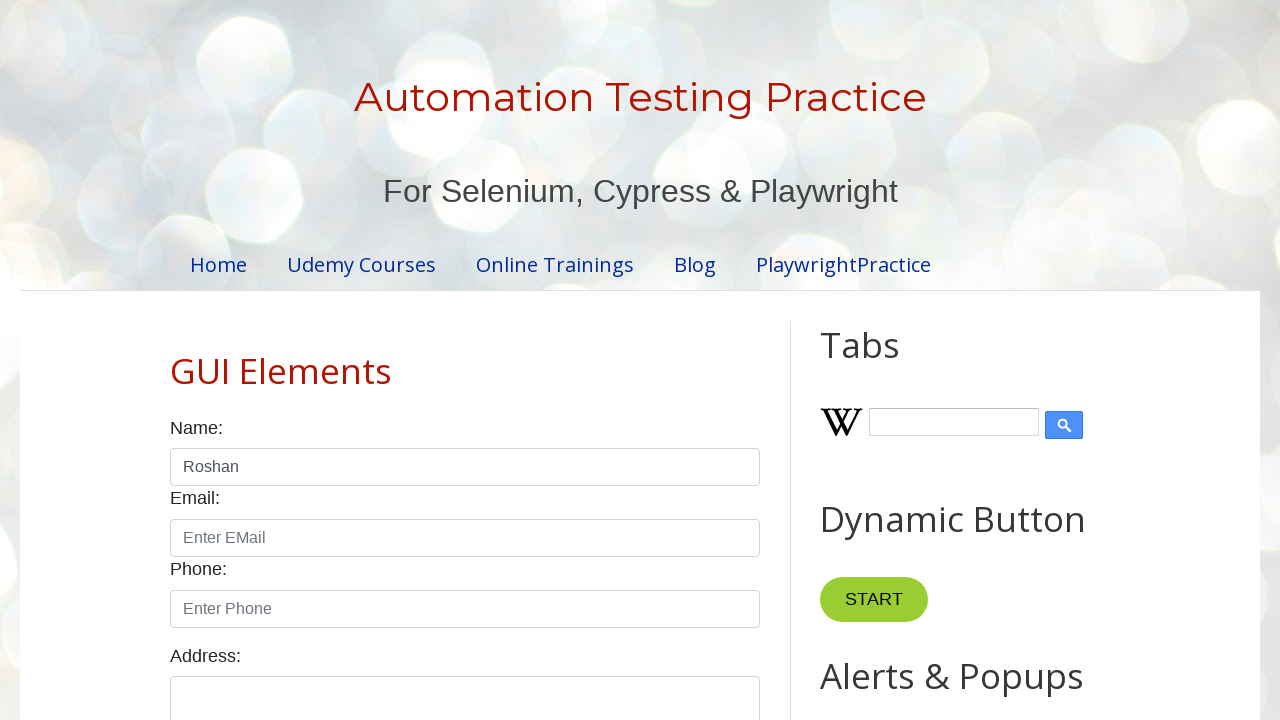

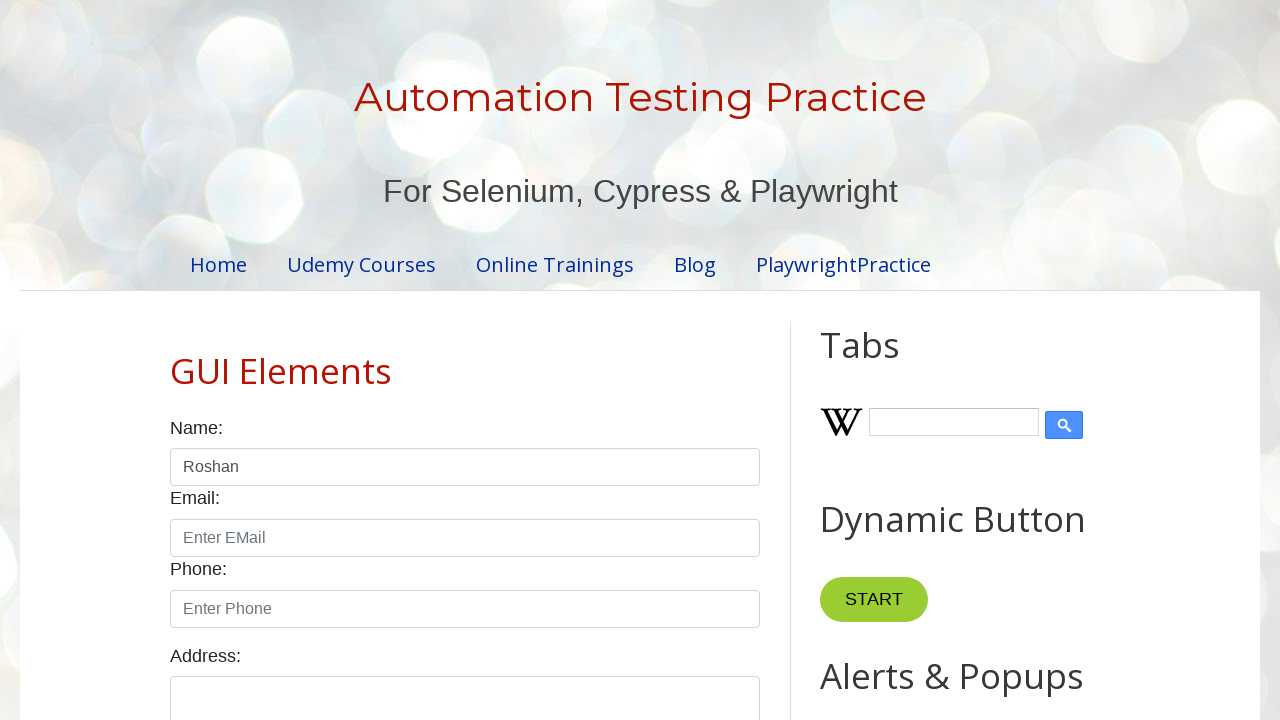